Tests the Current Address text box by entering an address and submitting the form to verify the output displays correctly

Starting URL: https://demoqa.com/text-box

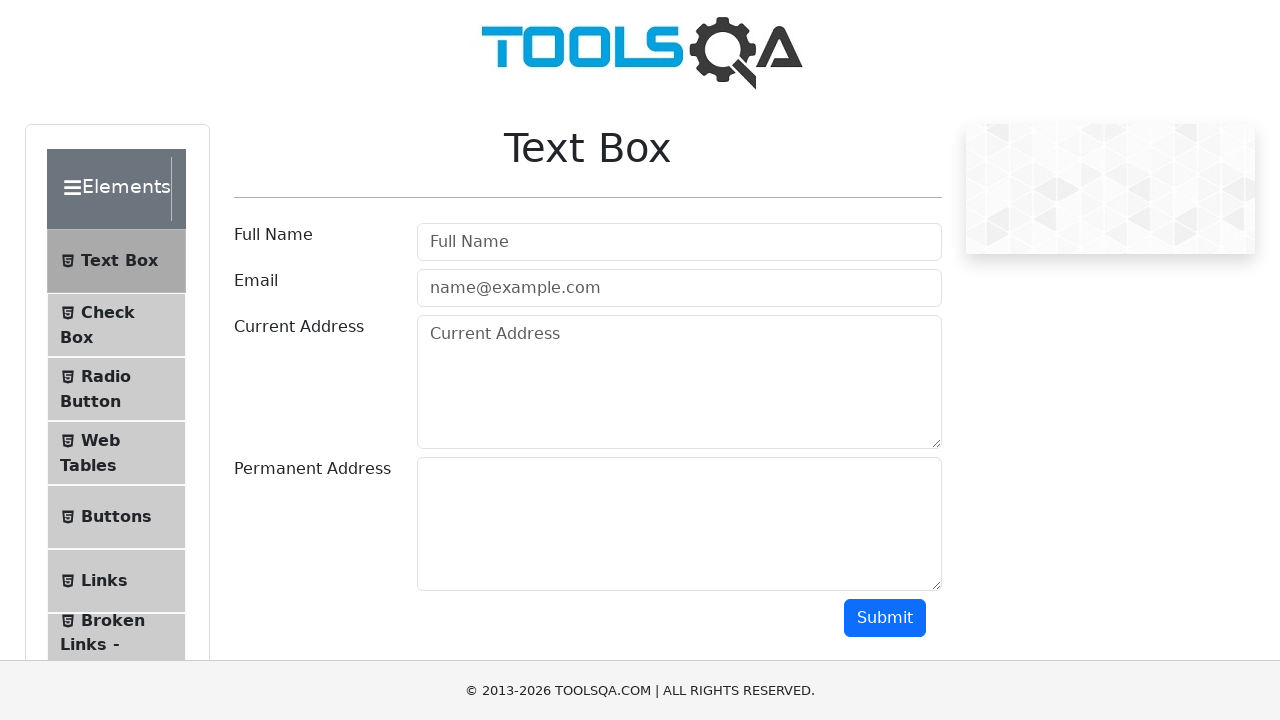

Filled current address text box with 'Russian Federation' on #currentAddress
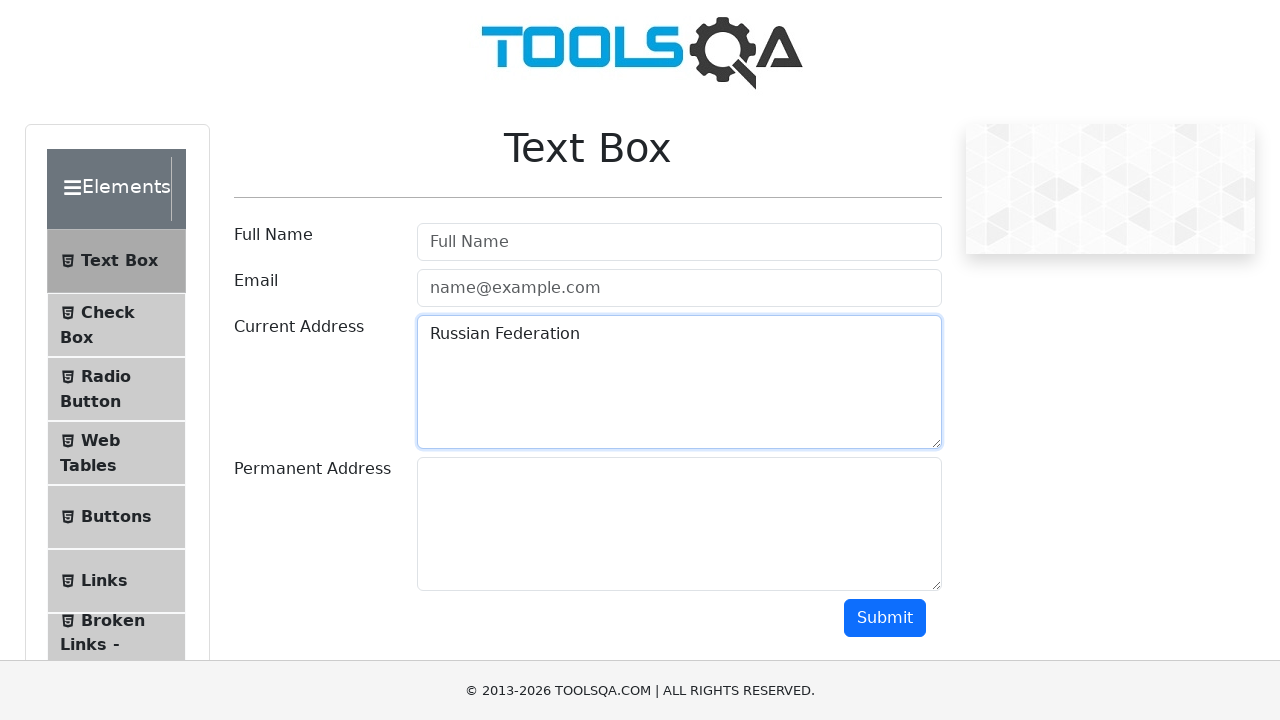

Clicked submit button to submit the form at (885, 618) on #submit
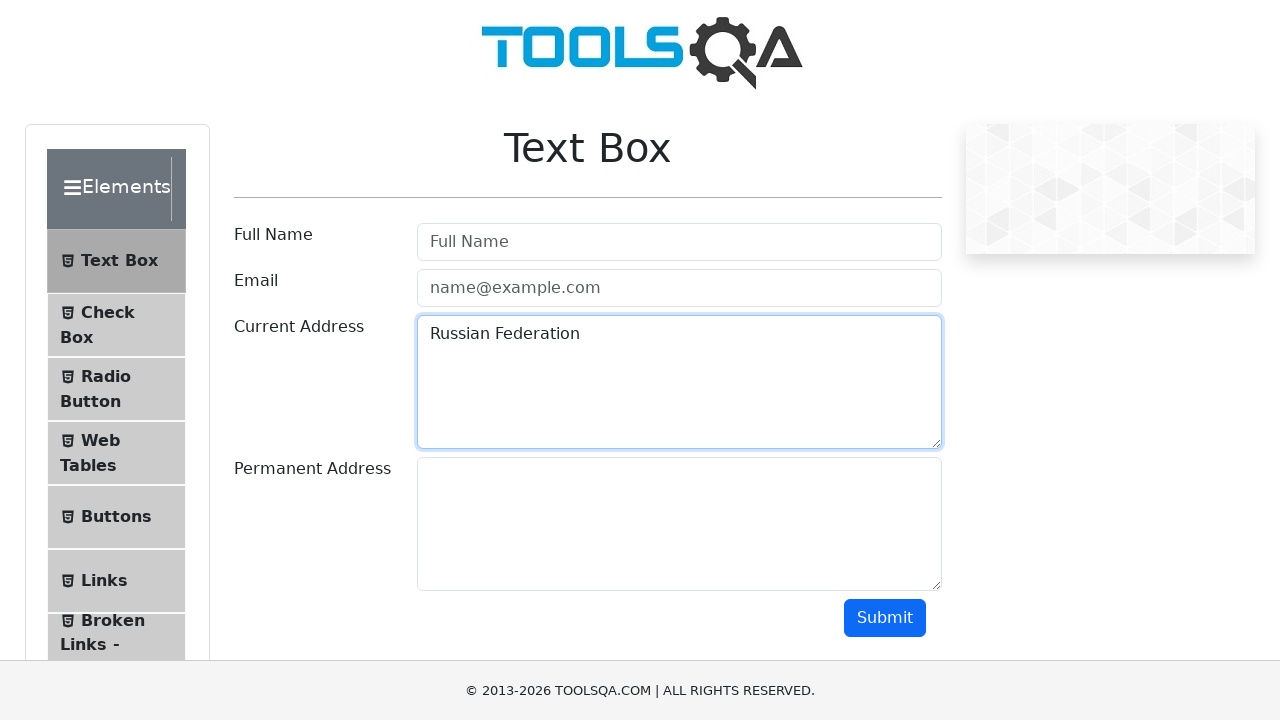

Result message appeared confirming form submission
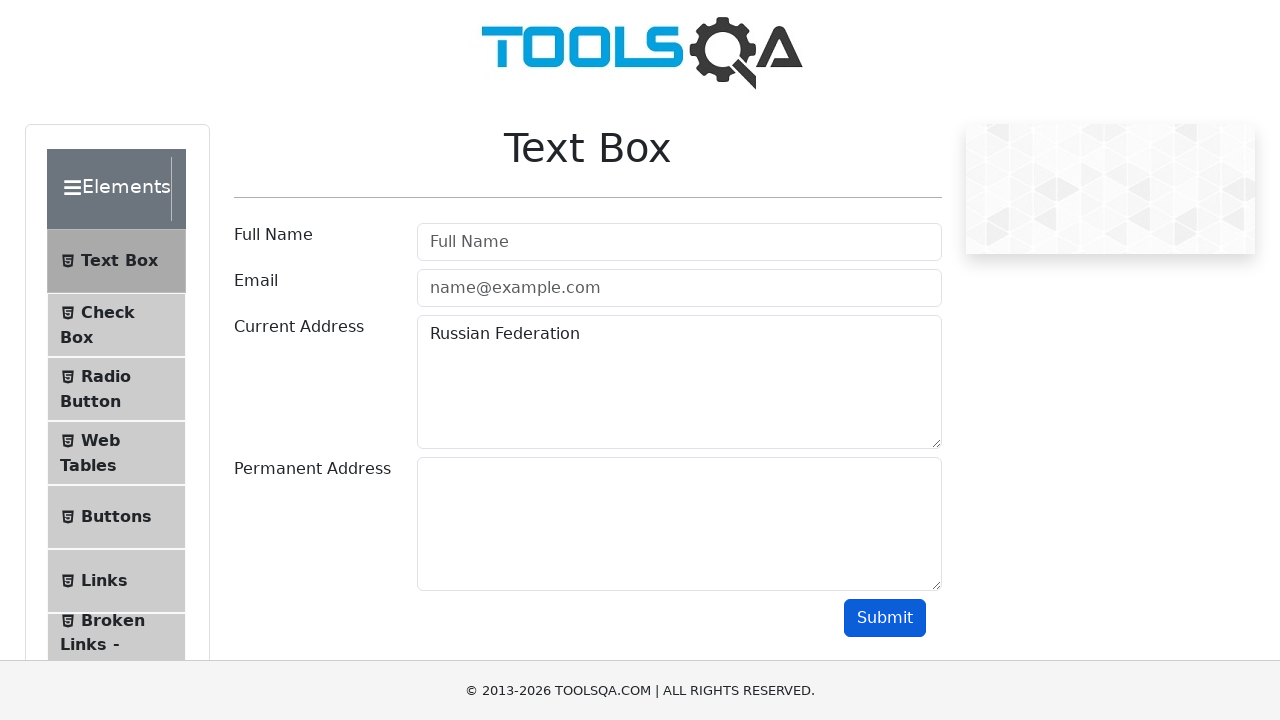

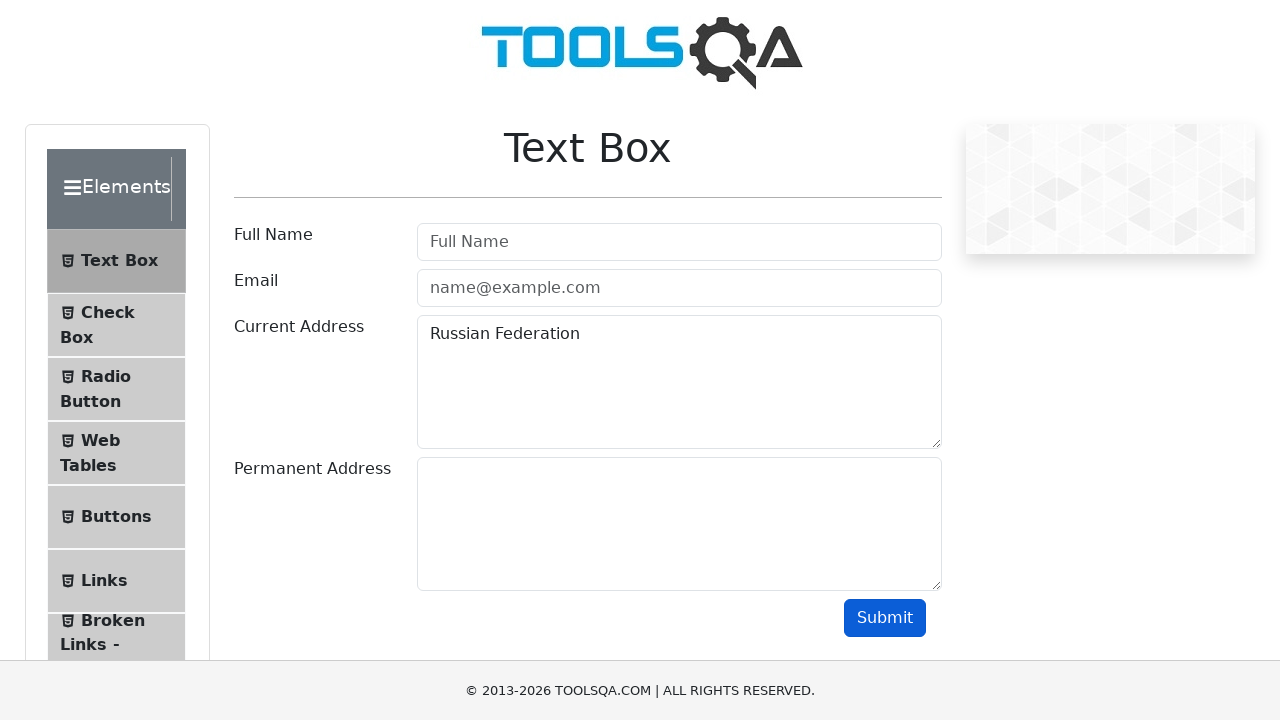